Tests menu navigation by hovering over nested menu items and clicking on a sub-menu item

Starting URL: https://demoqa.com/menu

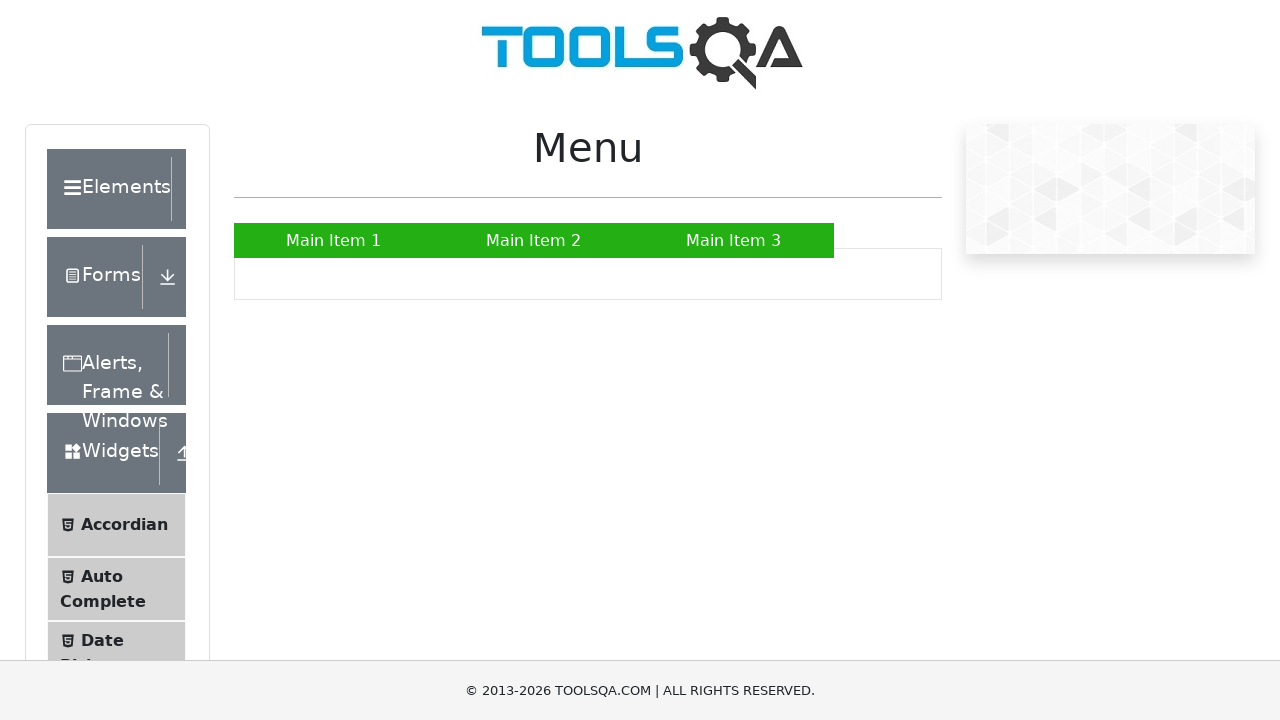

Located Main Item 2 menu element
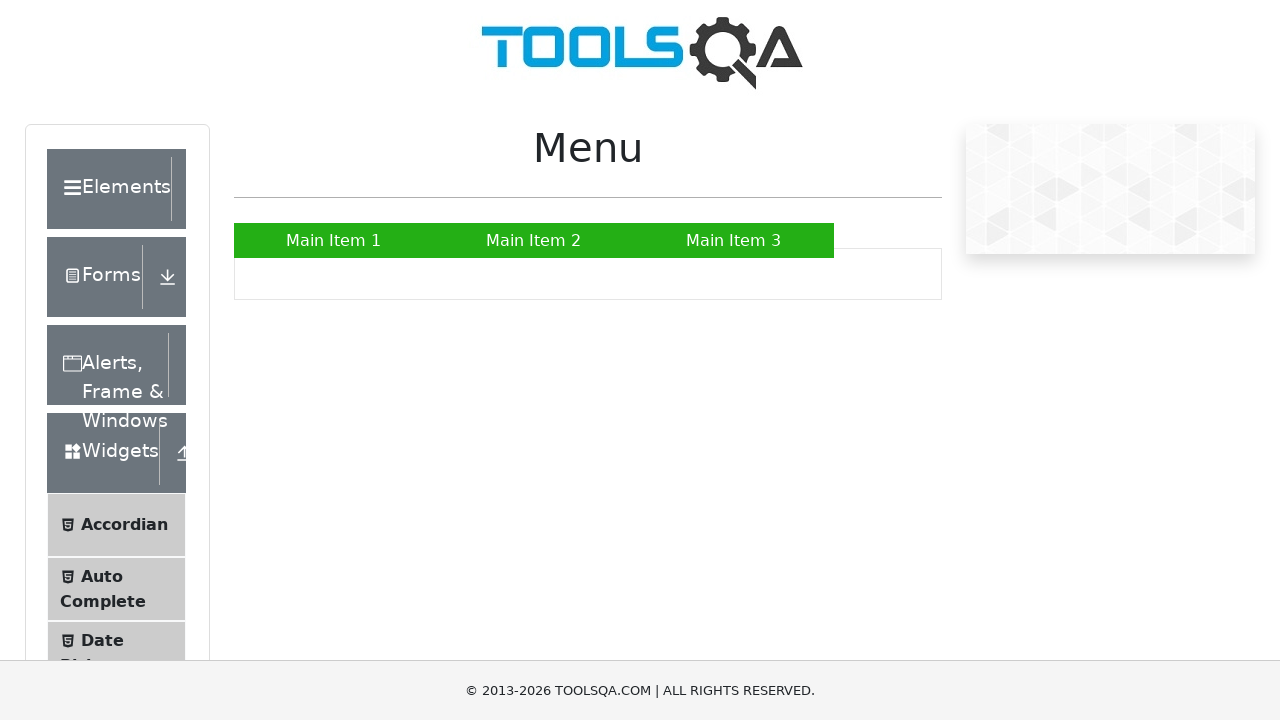

Located SUB SUB LIST sub-menu element
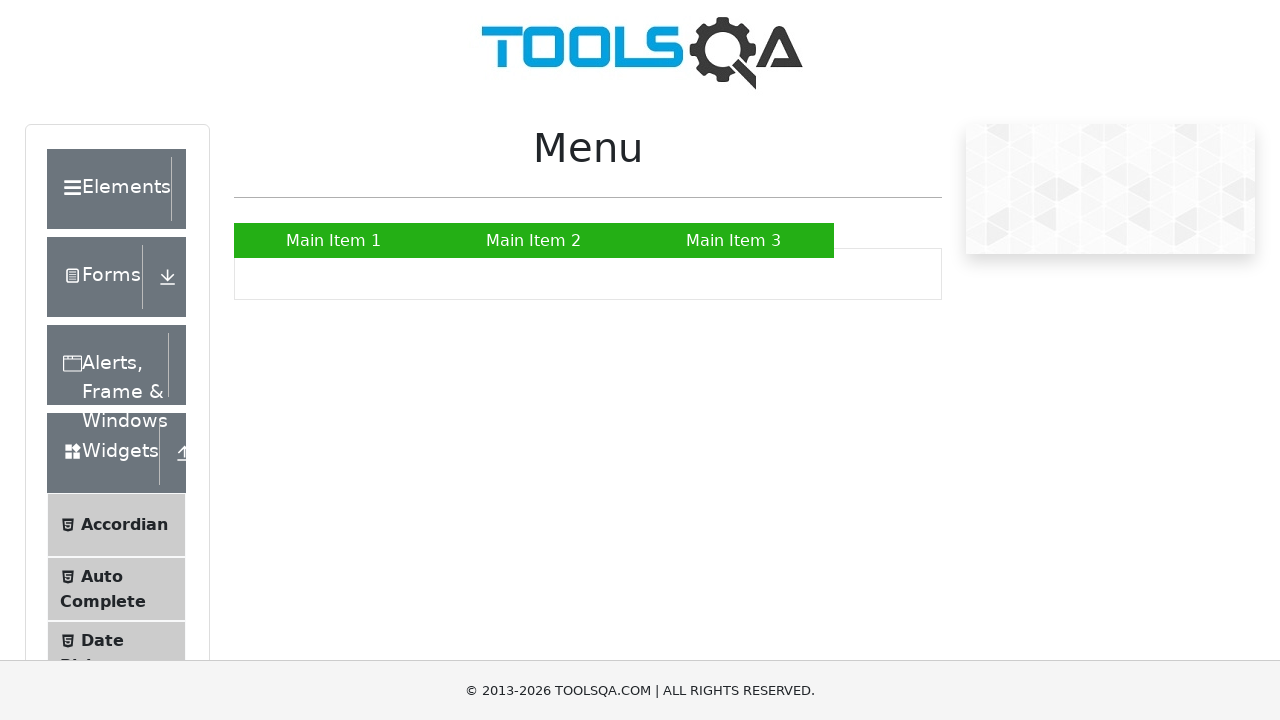

Located Sub Sub Item 2 menu element
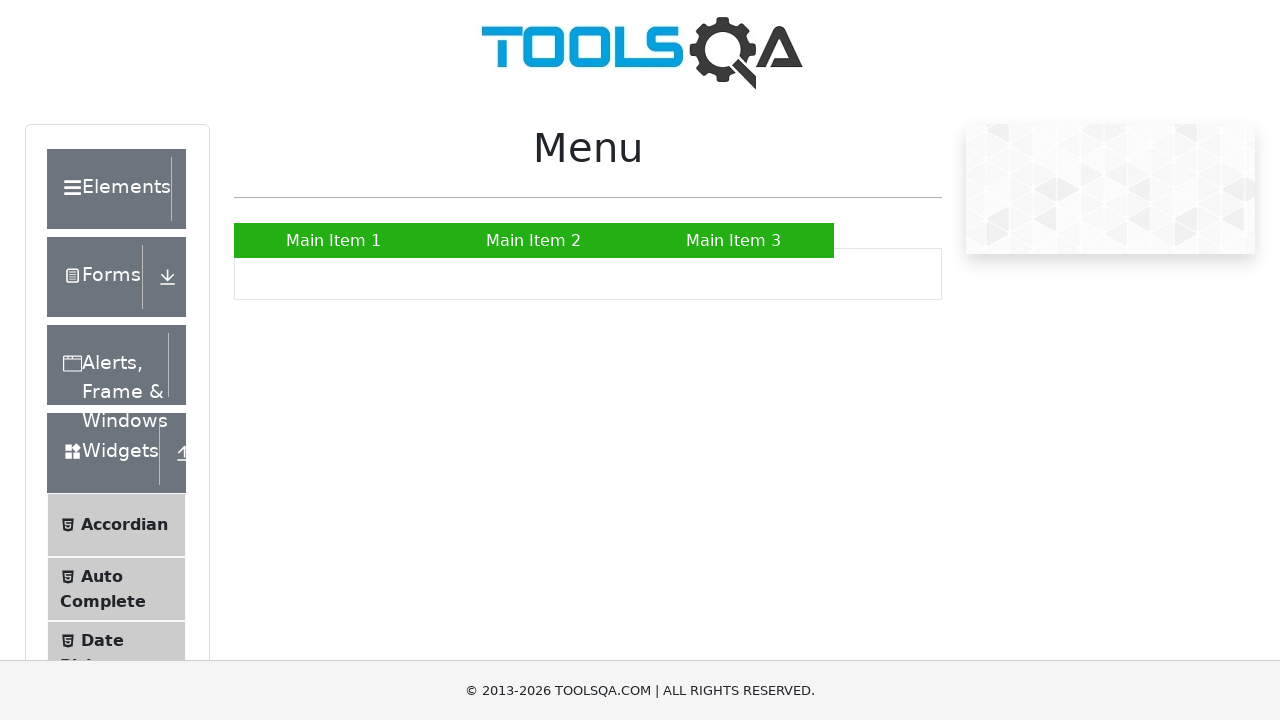

Hovered over Main Item 2 to reveal sub-menu at (534, 240) on xpath=//a[text()='Main Item 2']
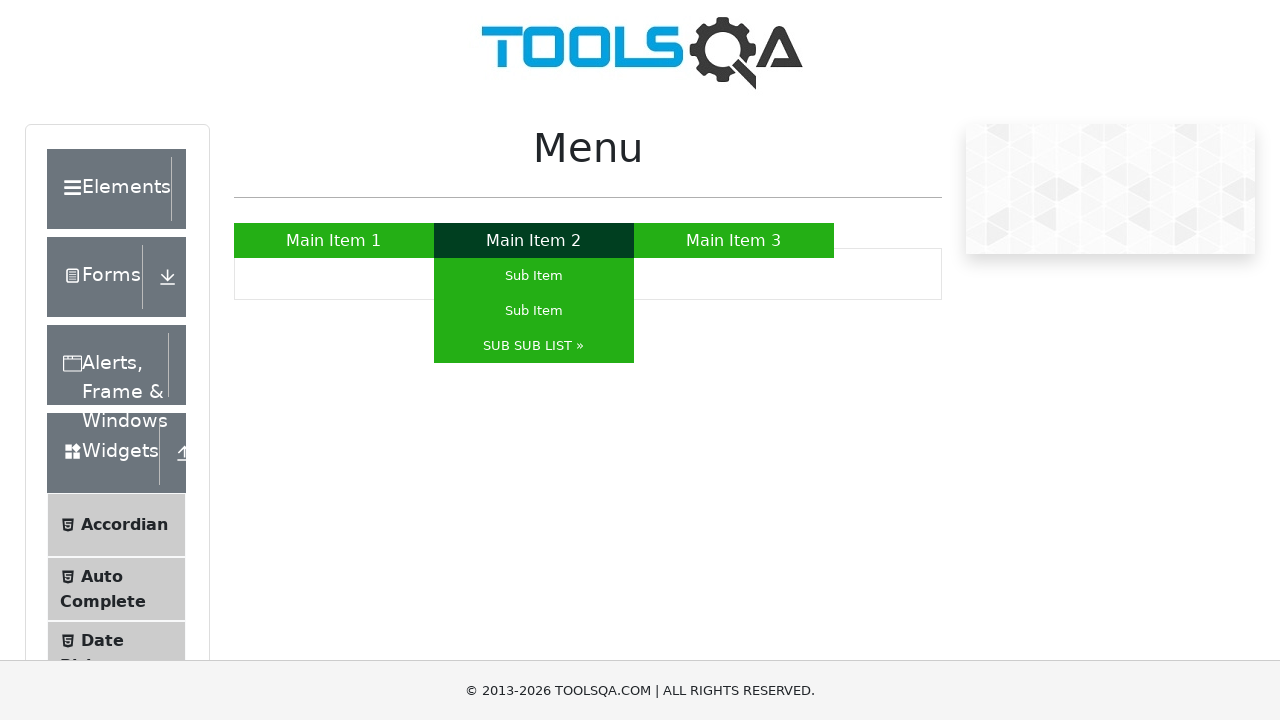

Hovered over SUB SUB LIST to reveal nested sub-menu at (534, 346) on xpath=//a[text()='SUB SUB LIST »']
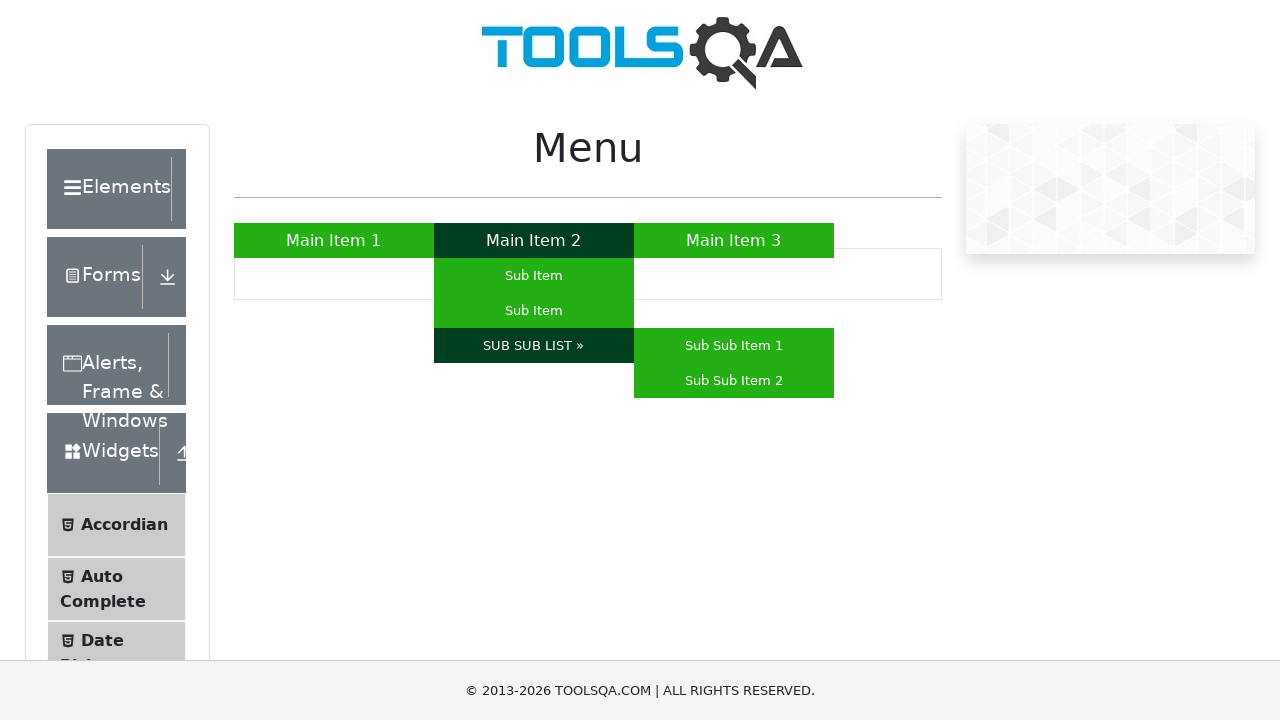

Clicked on Sub Sub Item 2 from nested menu at (734, 380) on xpath=//a[text()='Sub Sub Item 2']
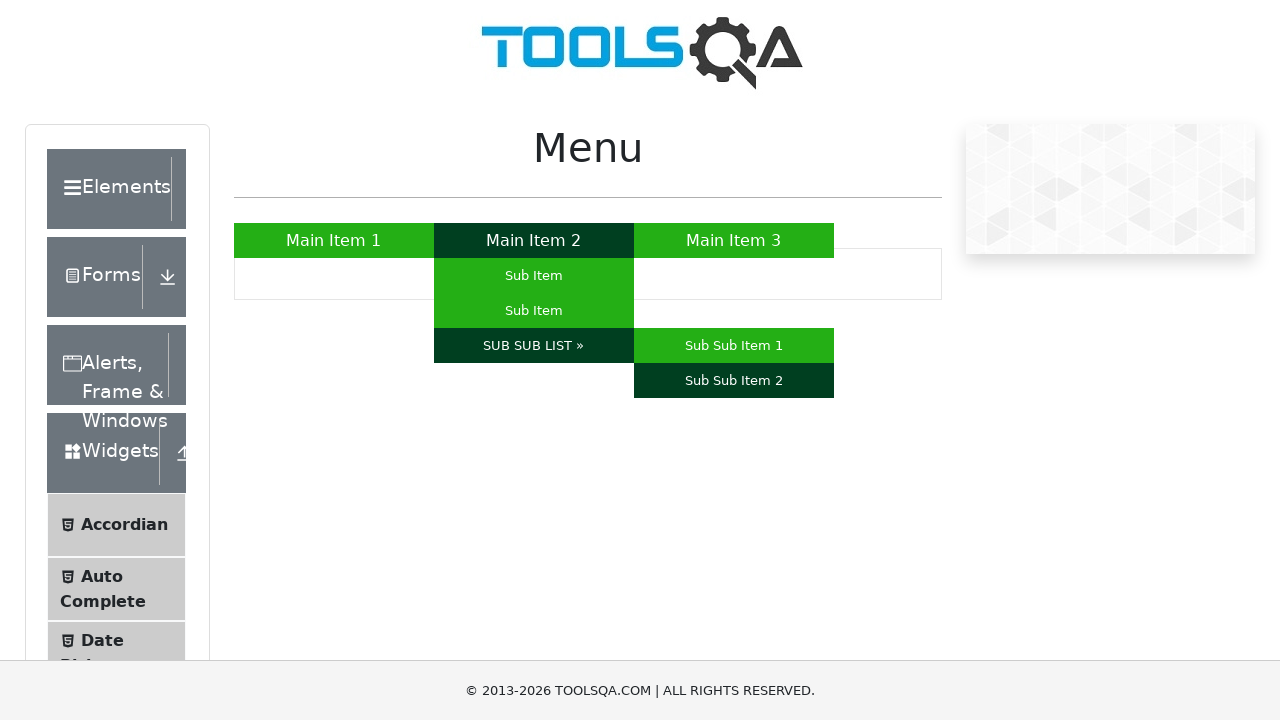

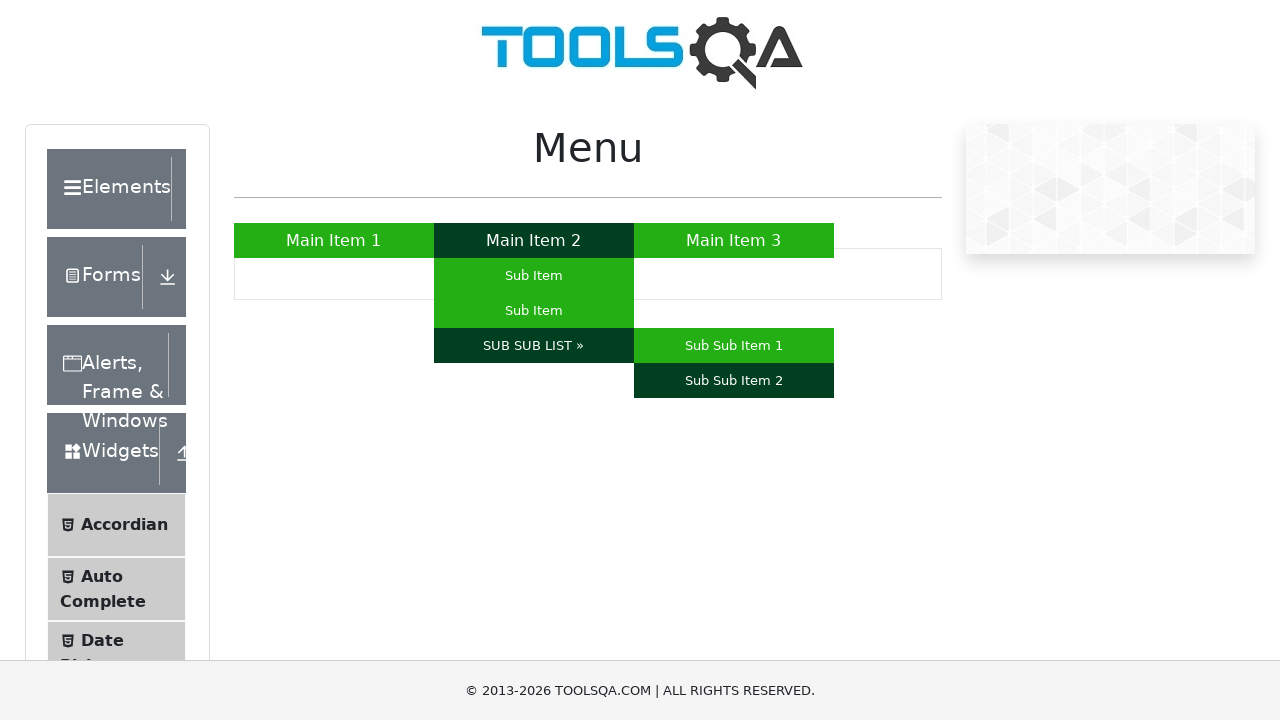